Tests handling JavaScript alert dialogs by clicking a button that triggers an alert and then accepting it

Starting URL: https://www.hyrtutorials.com/p/alertsdemo.html

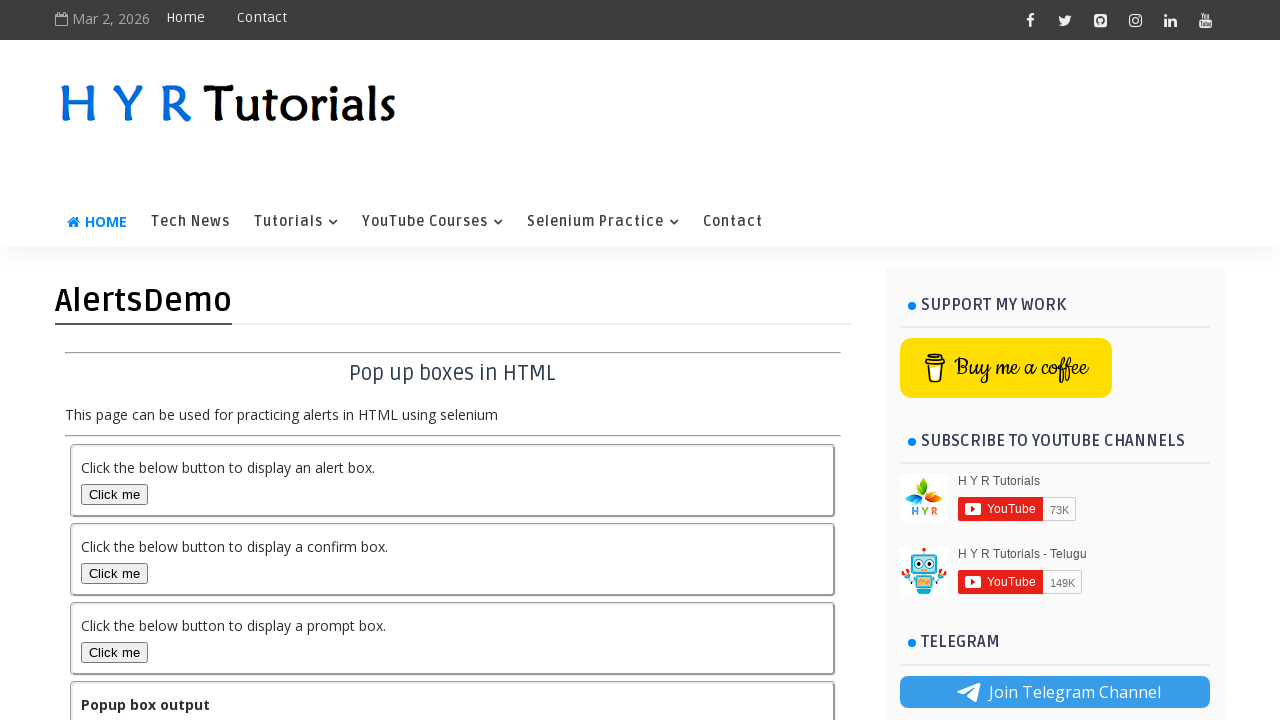

Clicked alert box button to trigger JavaScript alert dialog at (114, 494) on button#alertBox
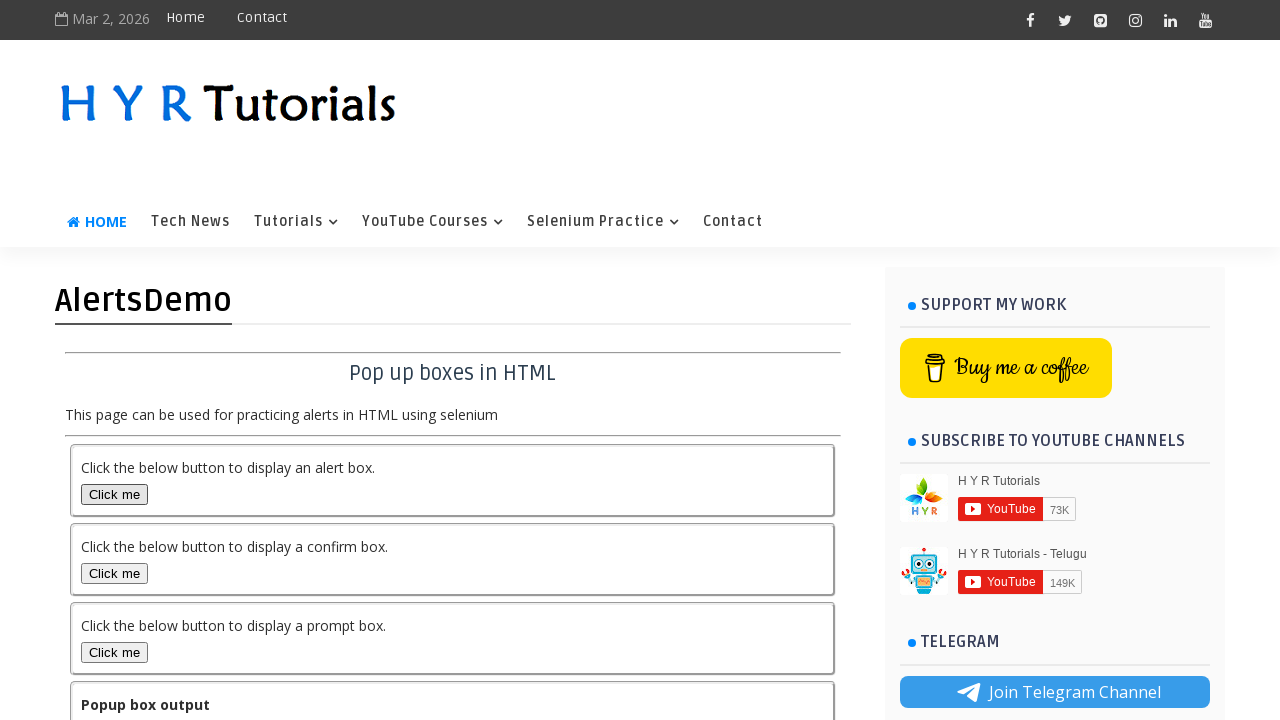

Set up dialog handler to accept alerts
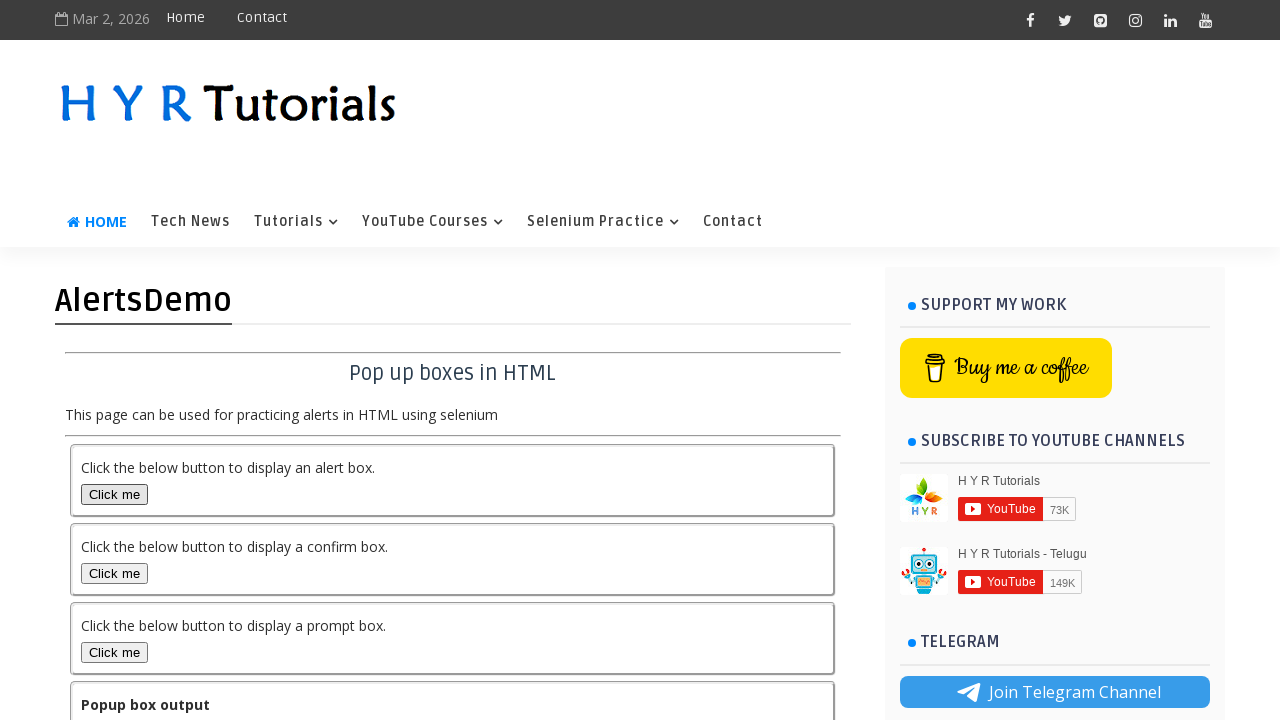

Waited 1 second for dialog to be processed
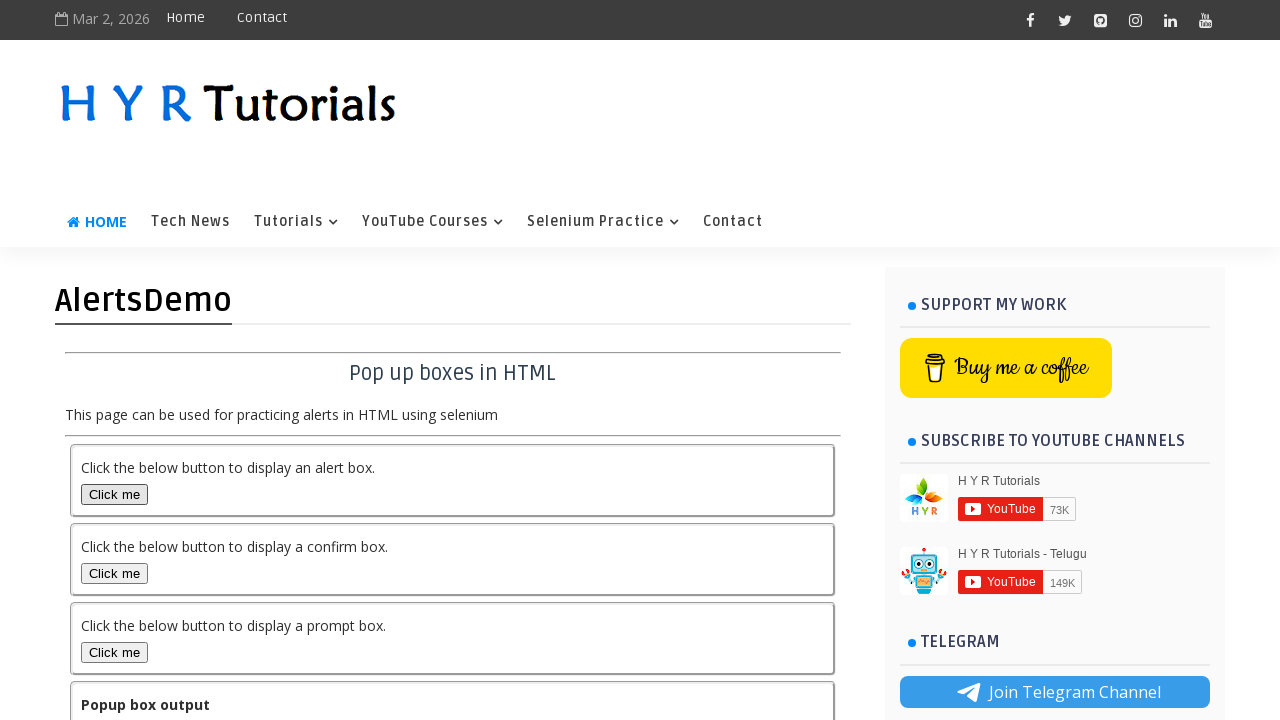

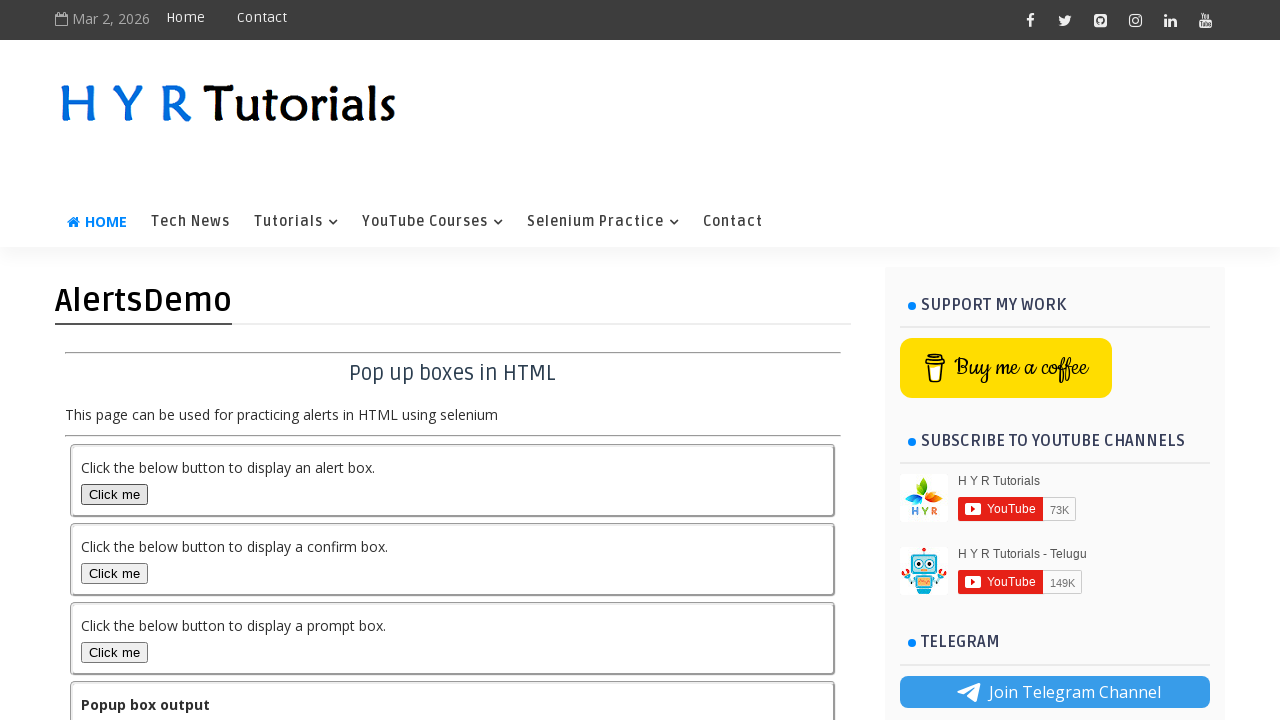